Tests right-click context menu functionality by navigating to a demo page and performing a right-click action on a designated element

Starting URL: http://the-internet.herokuapp.com

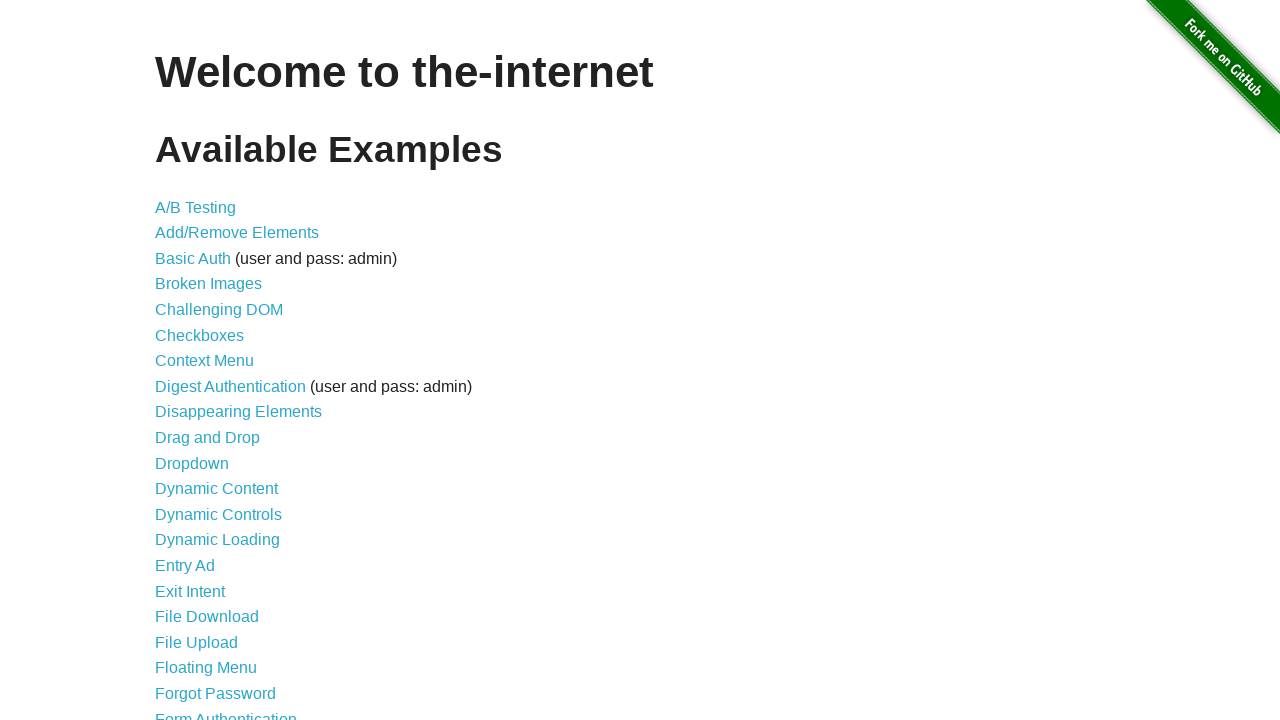

Clicked Context Menu link to navigate to the context menu demo page at (204, 361) on xpath=//a[contains(@href, '/context_menu')]
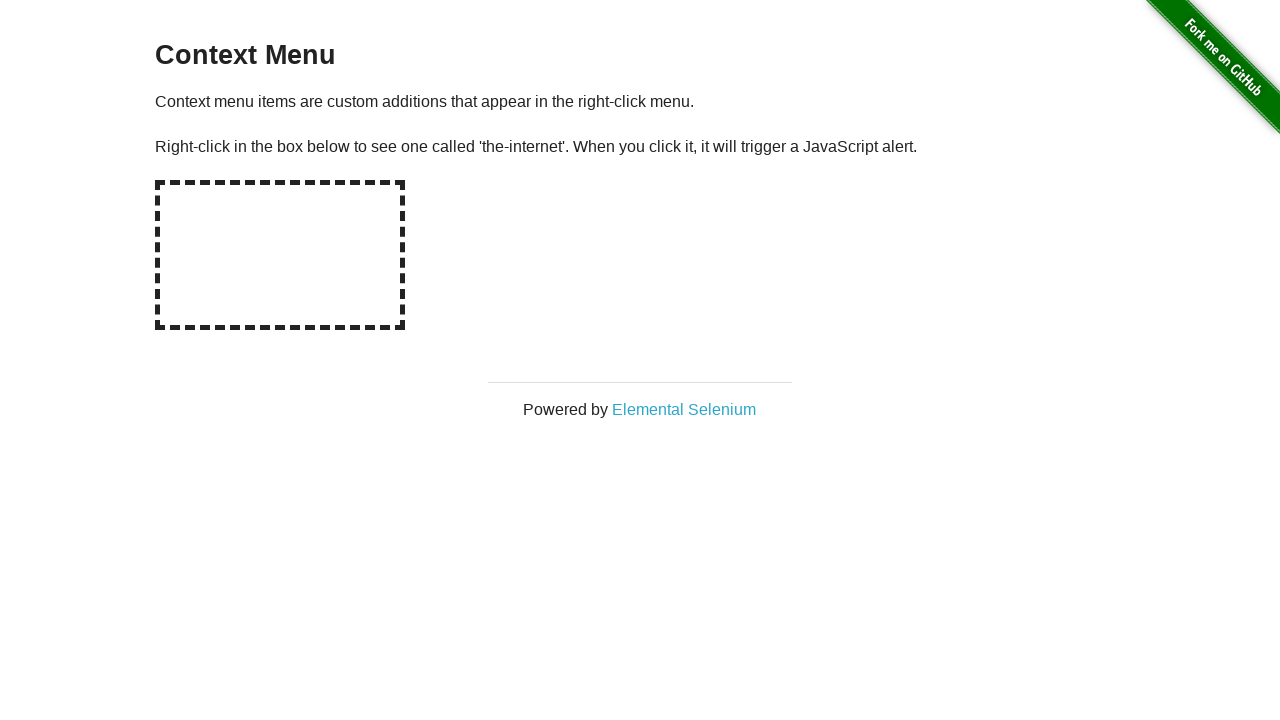

Hot-spot element loaded on the context menu demo page
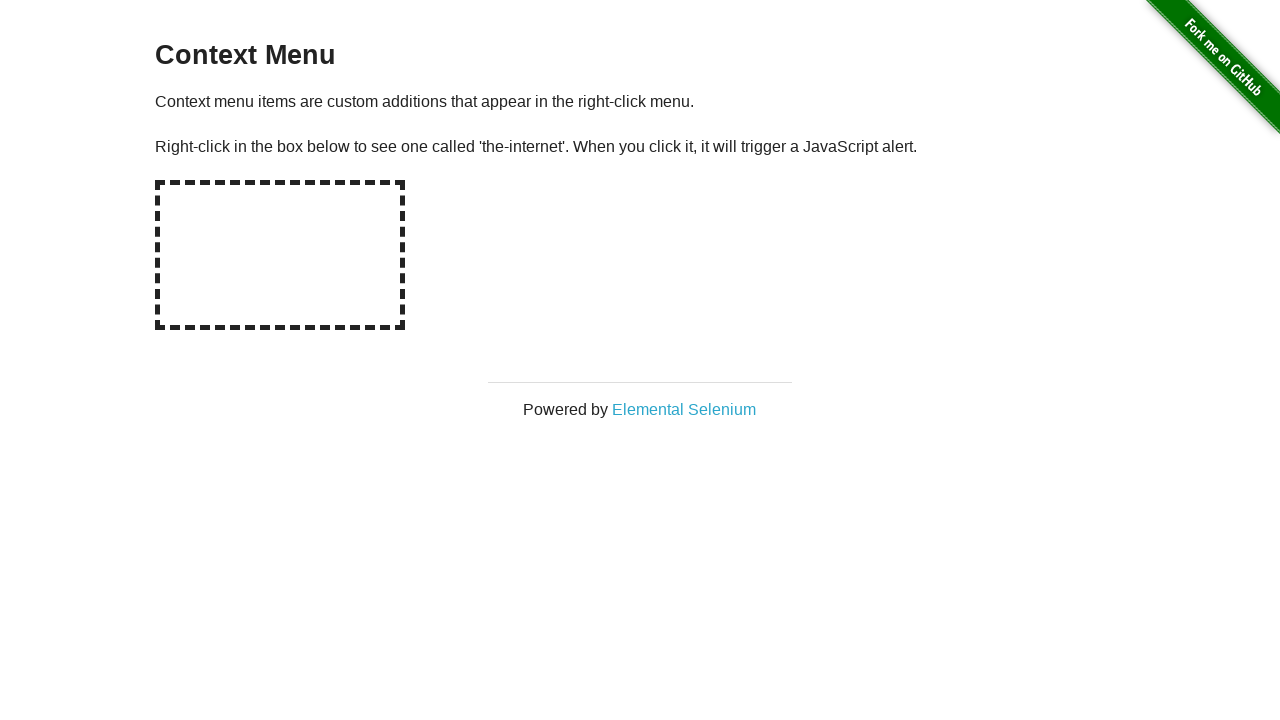

Right-clicked on the hot-spot element to trigger context menu at (280, 255) on #hot-spot
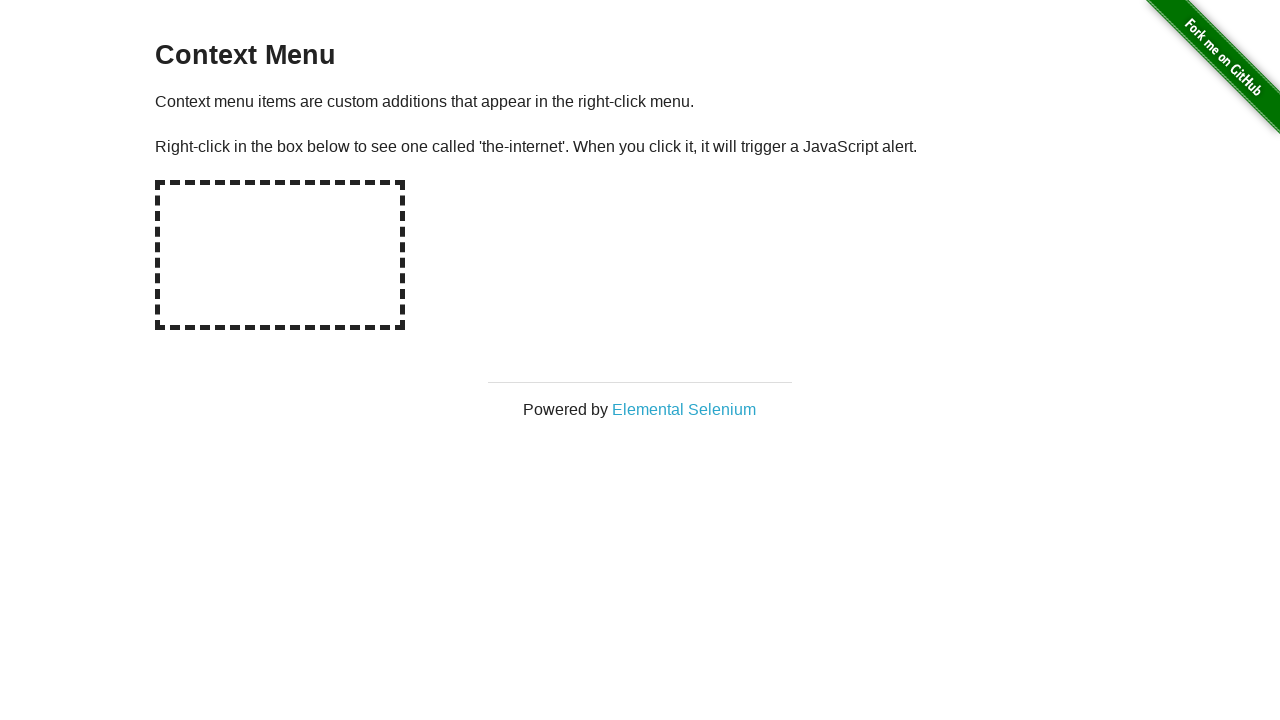

Waited for context menu to appear
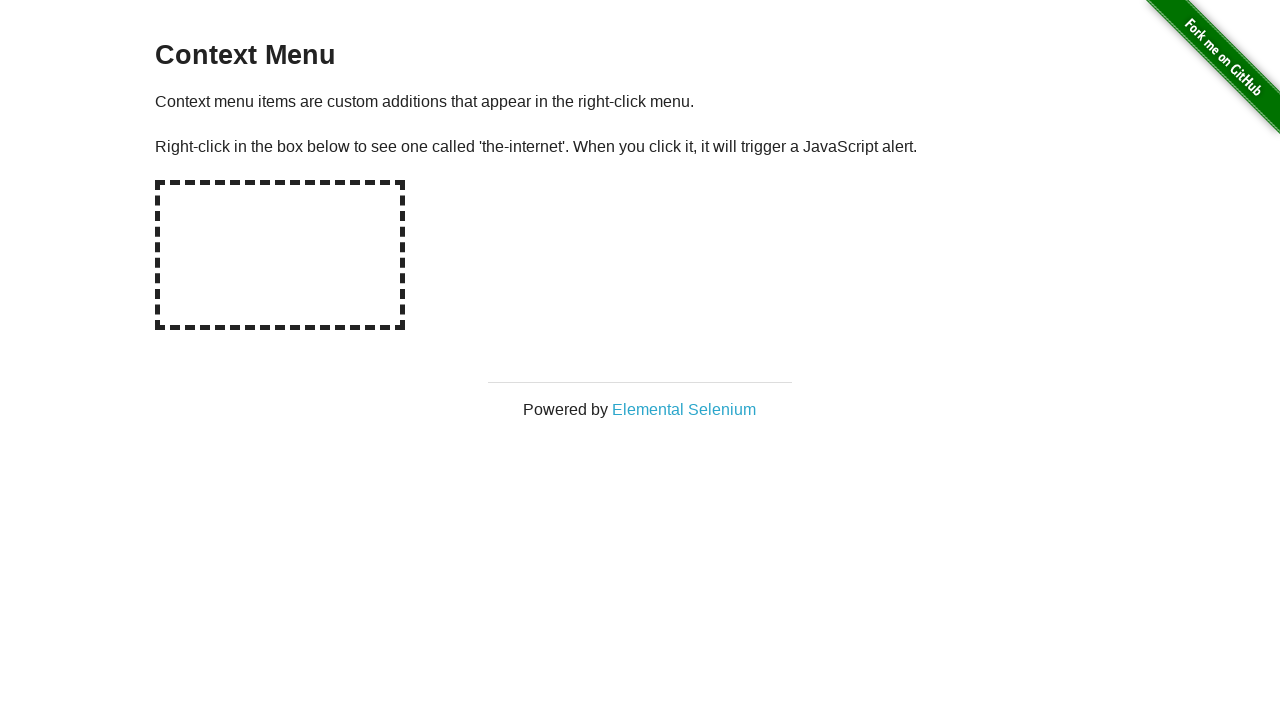

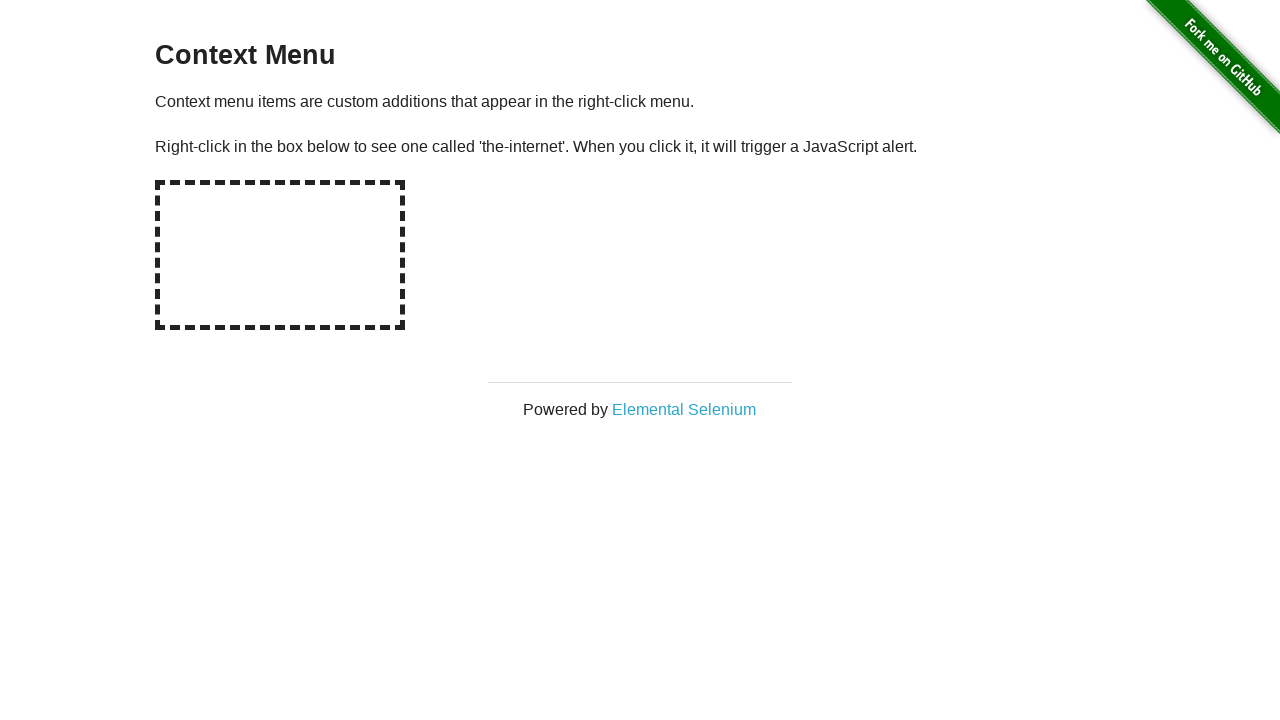